Tests basic browser navigation functionality by visiting a website, navigating to another page, and using browser back, refresh, and forward controls

Starting URL: https://rahulshettyacademy.com/

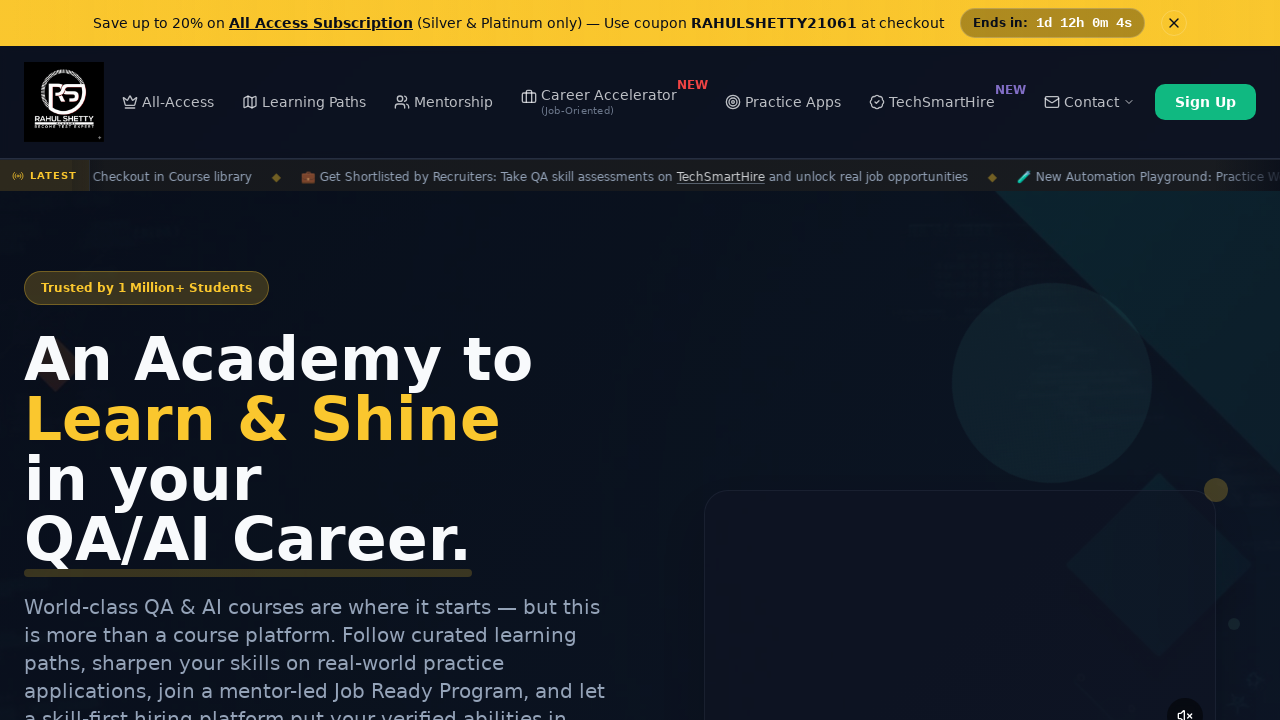

Navigated to Angular practice page at https://rahulshettyacademy.com/angularpractice/
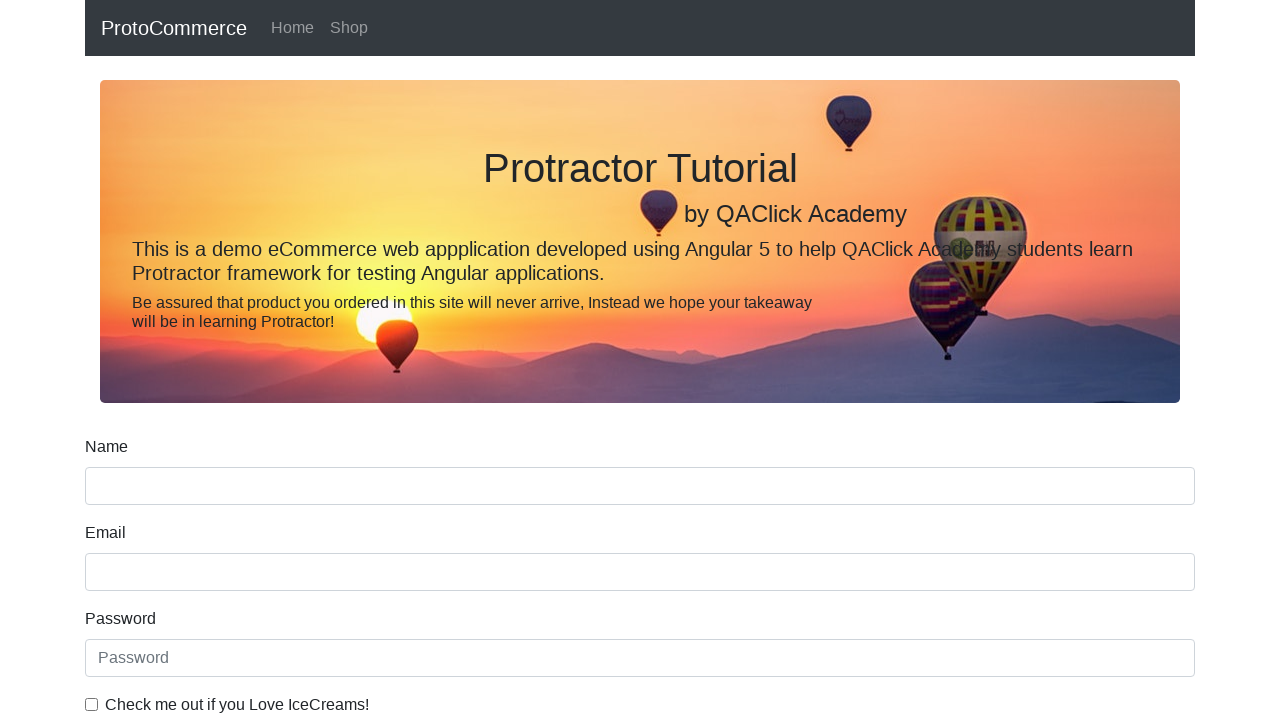

Navigated back to previous page using browser back button
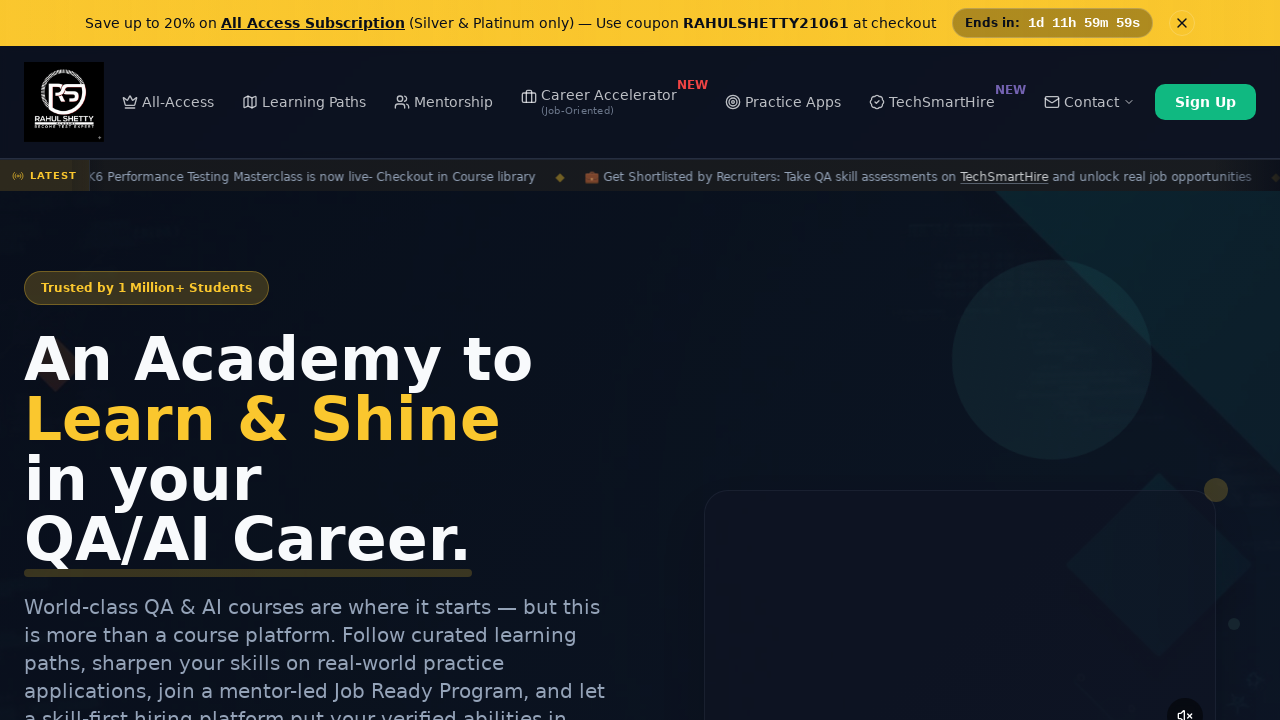

Refreshed the current page
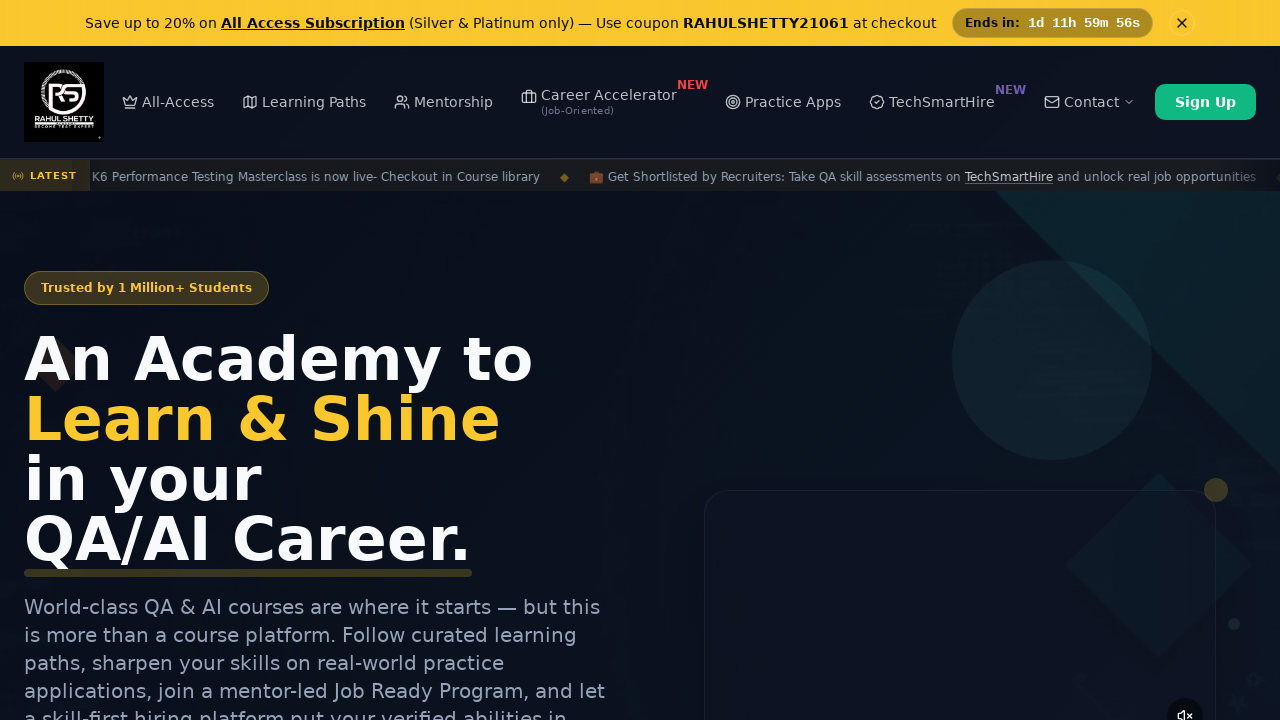

Navigated forward to Angular practice page using browser forward button
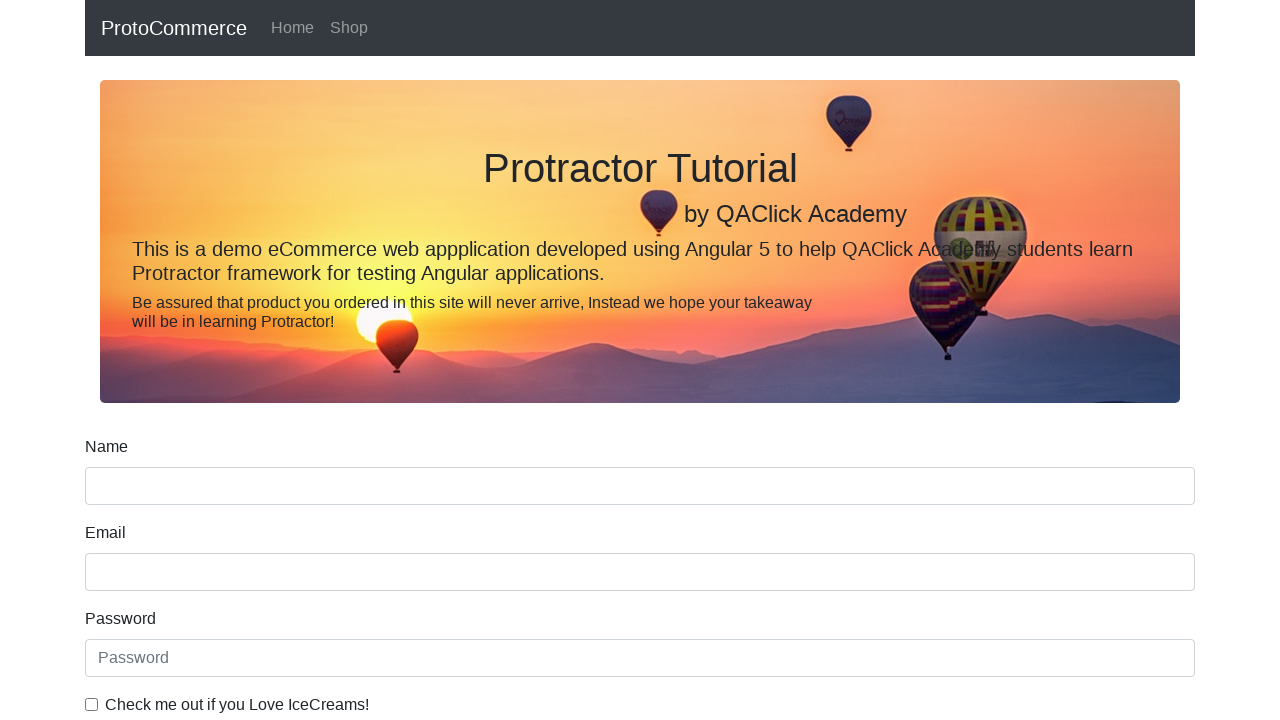

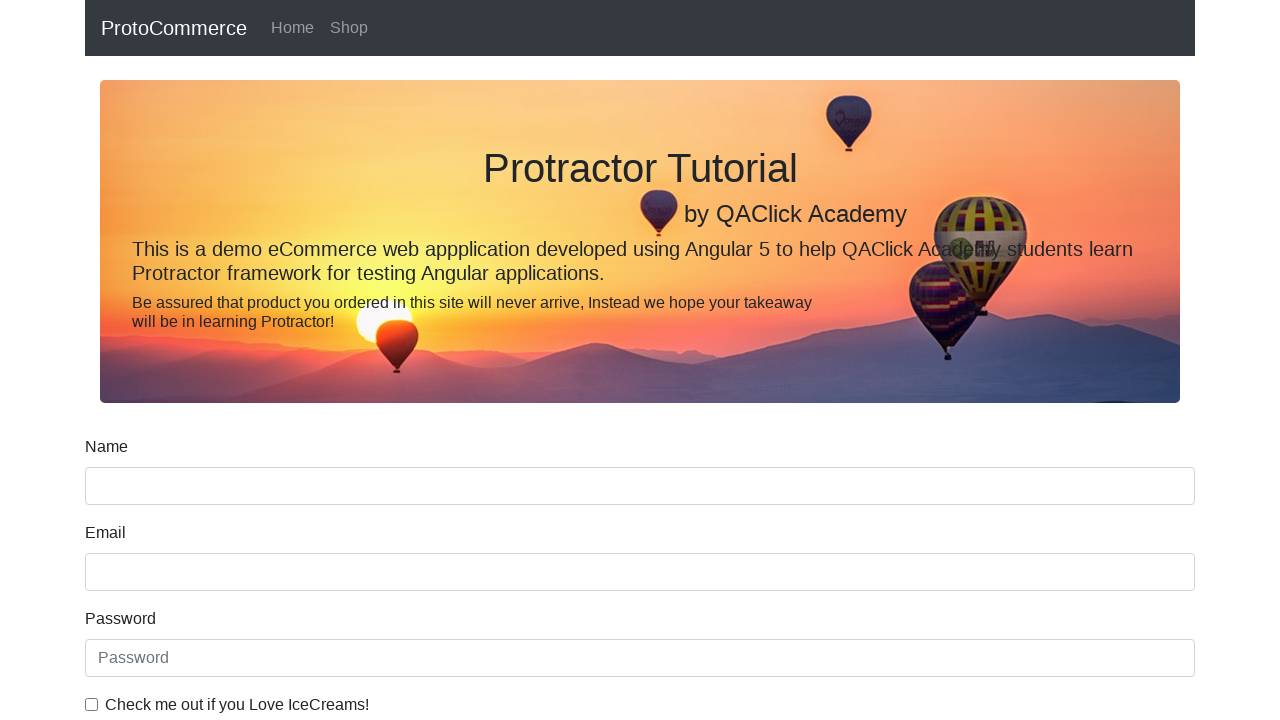